Tests that registration fails when username has leading space, verifying the spaces not allowed error message

Starting URL: https://anatoly-karpovich.github.io/demo-login-form/

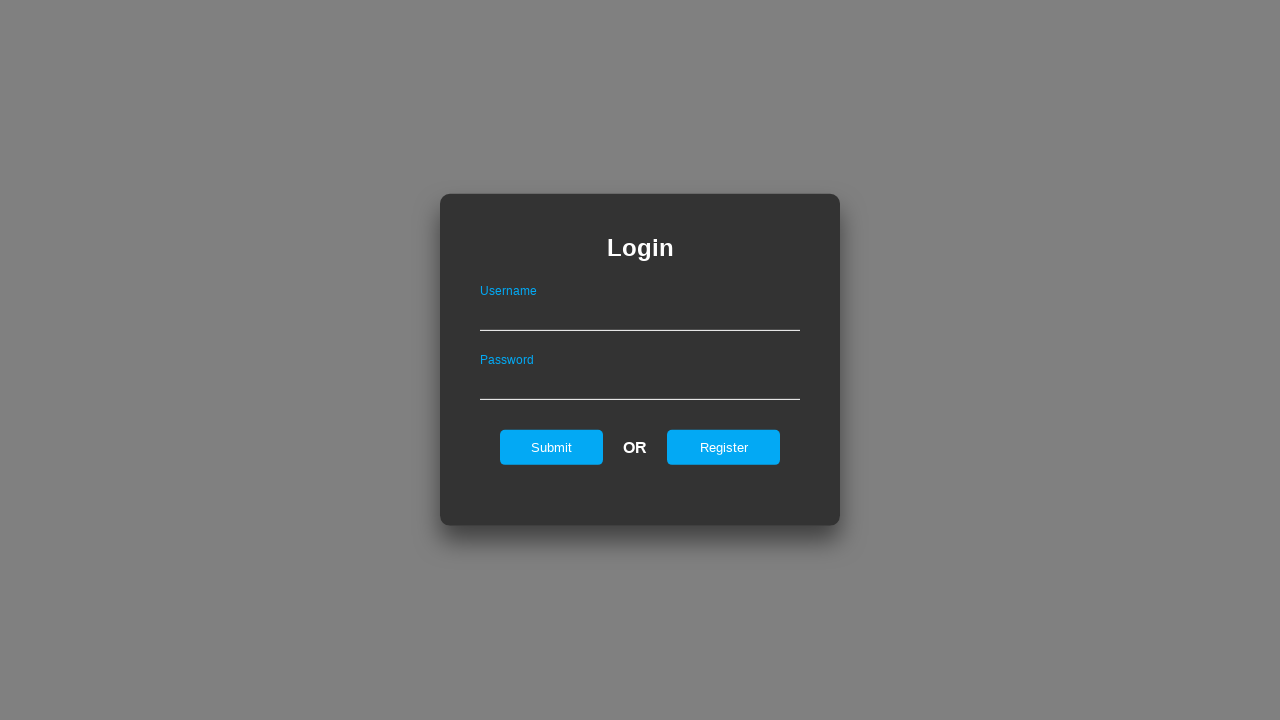

Clicked register button to navigate to registration form at (724, 447) on #registerOnLogin
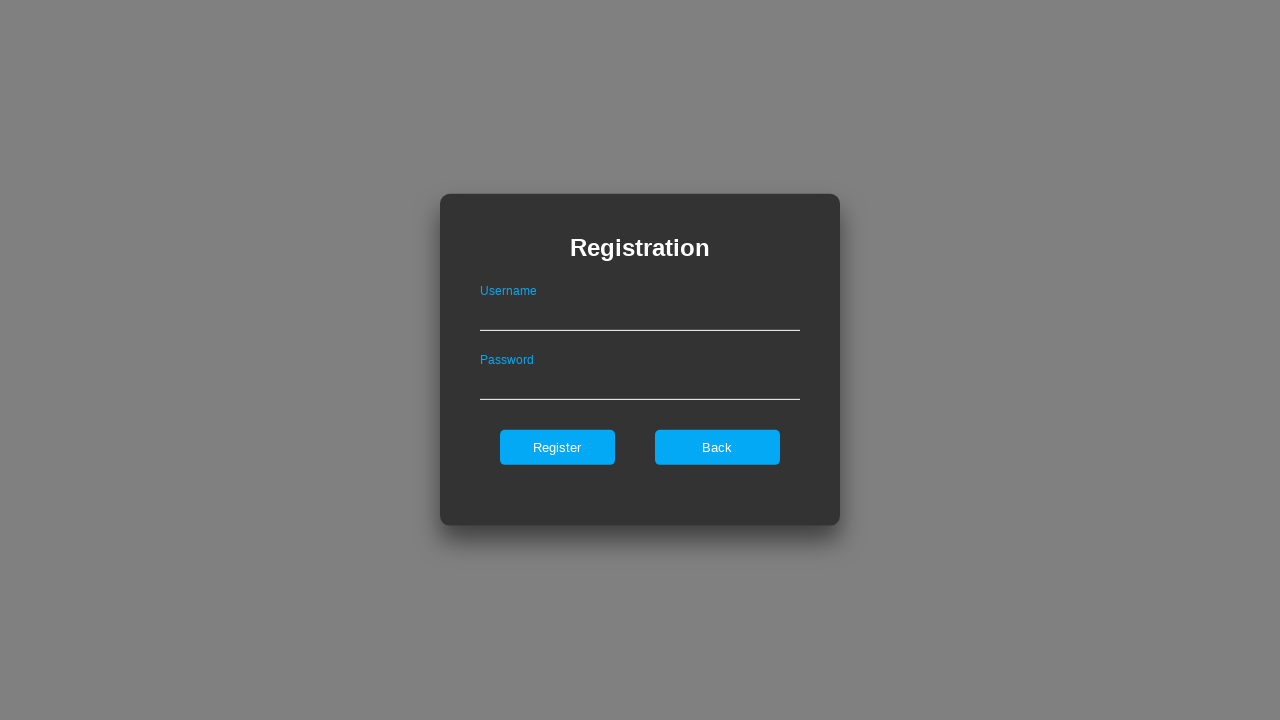

Filled username field with ' user3' (leading space) on #userNameOnRegister
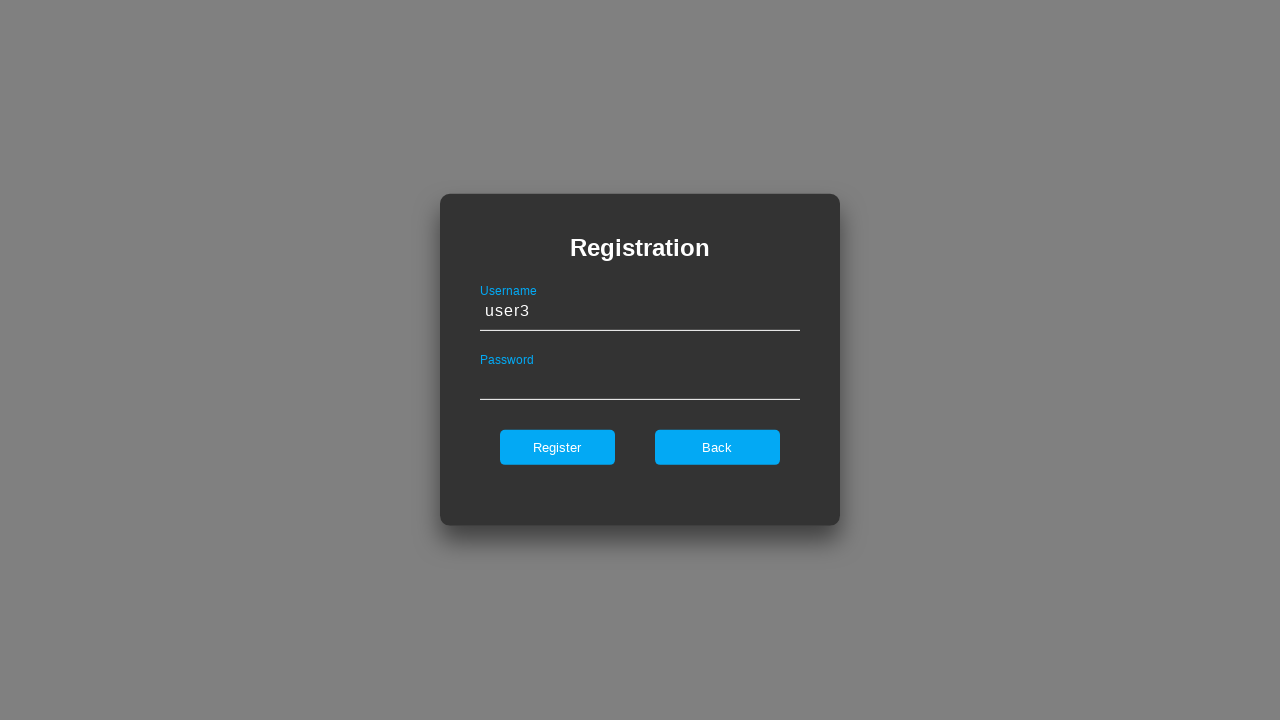

Filled password field with 'Password1' on #passwordOnRegister
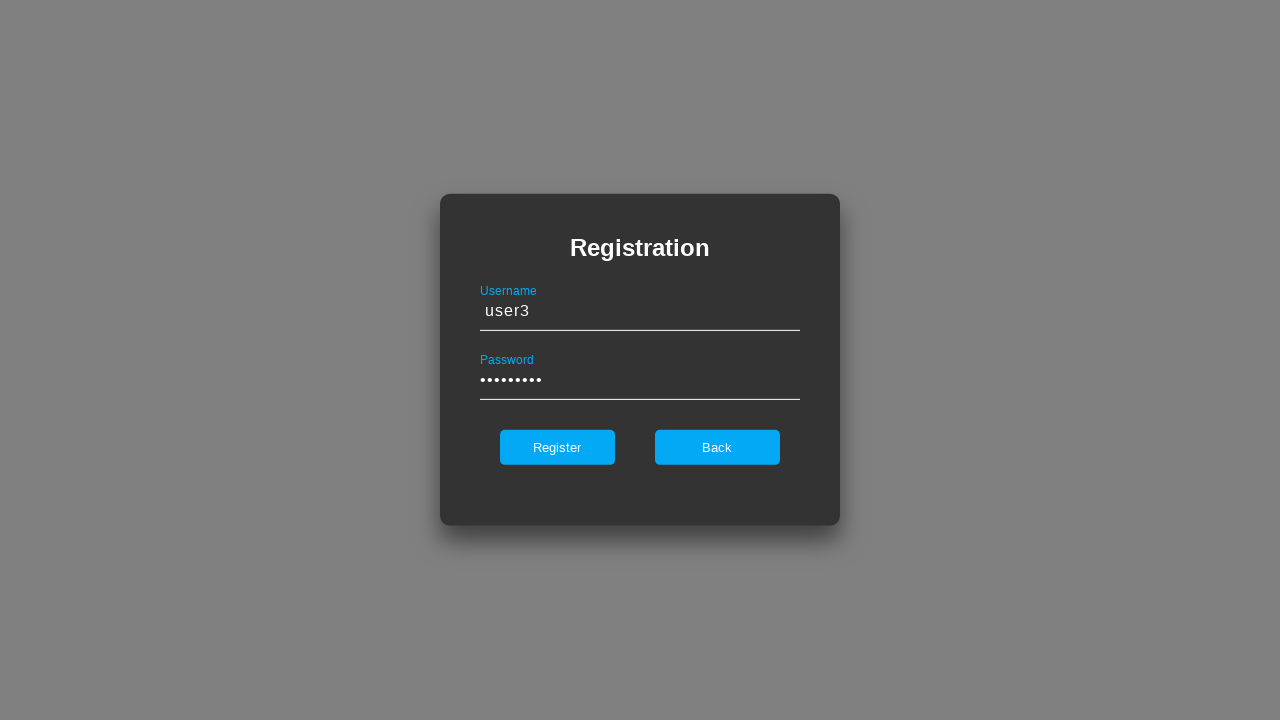

Clicked register button to submit form at (557, 447) on #register
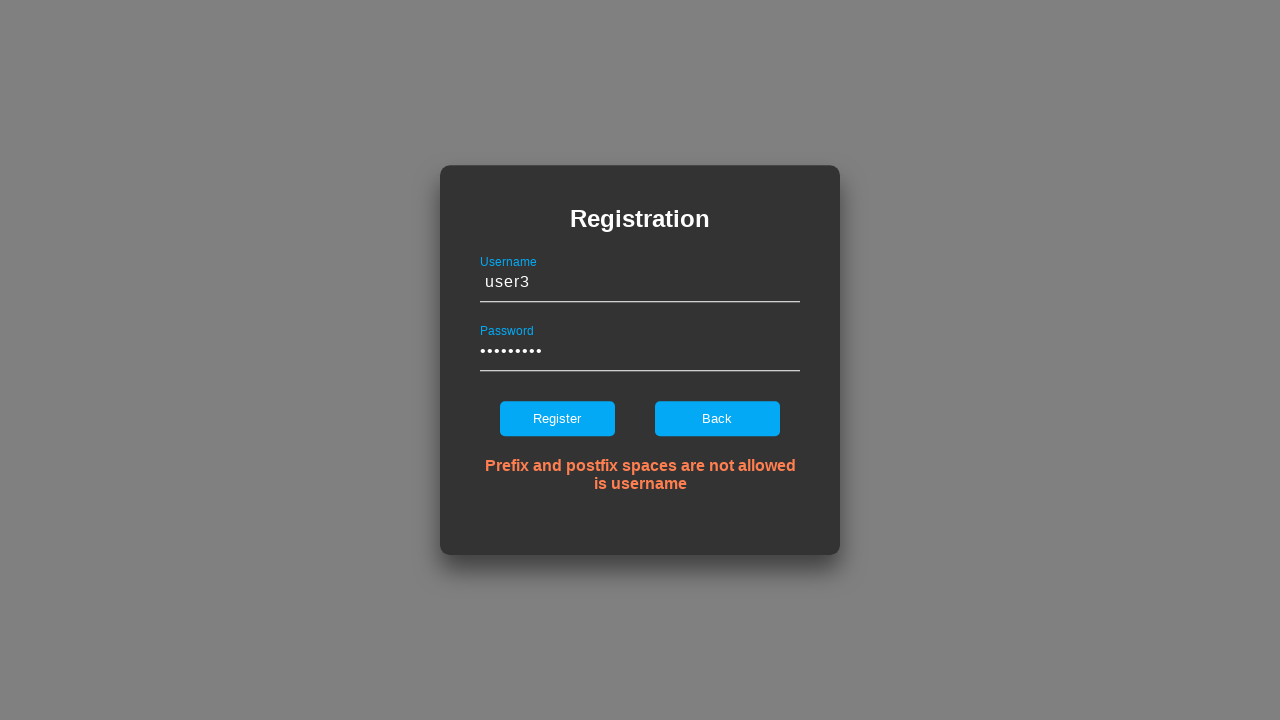

Error message for spaces in username appeared
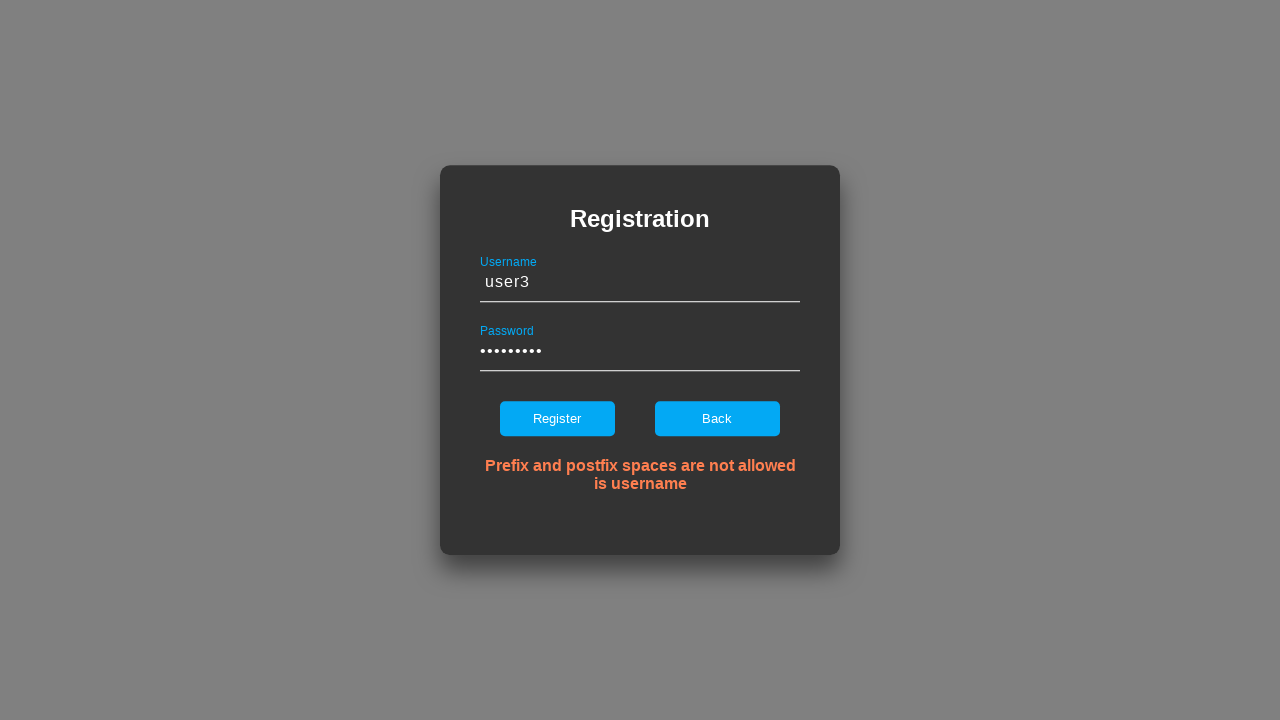

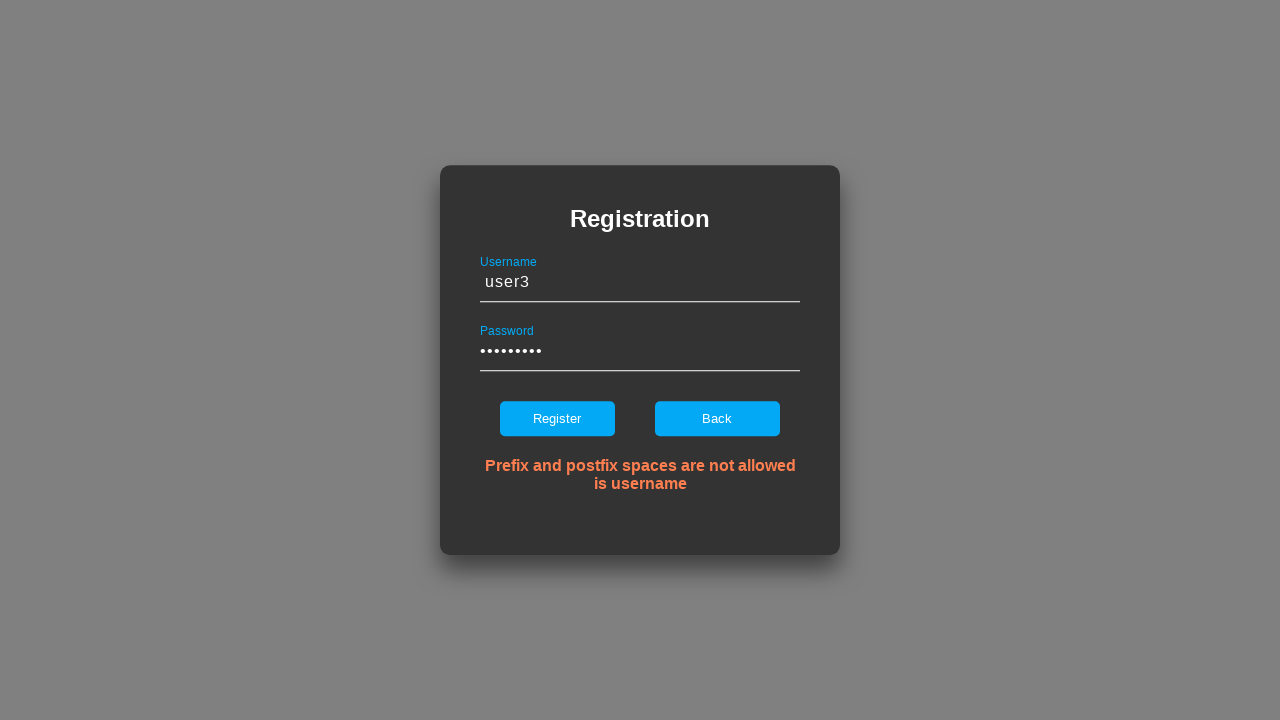